Tests JavaScript alert handling by navigating to W3Schools tryit page, switching to the iframe containing the demo, clicking a button that triggers an alert, and accepting the alert dialog.

Starting URL: https://www.w3schools.com/jsref/tryit.asp?filename=tryjsref_alert

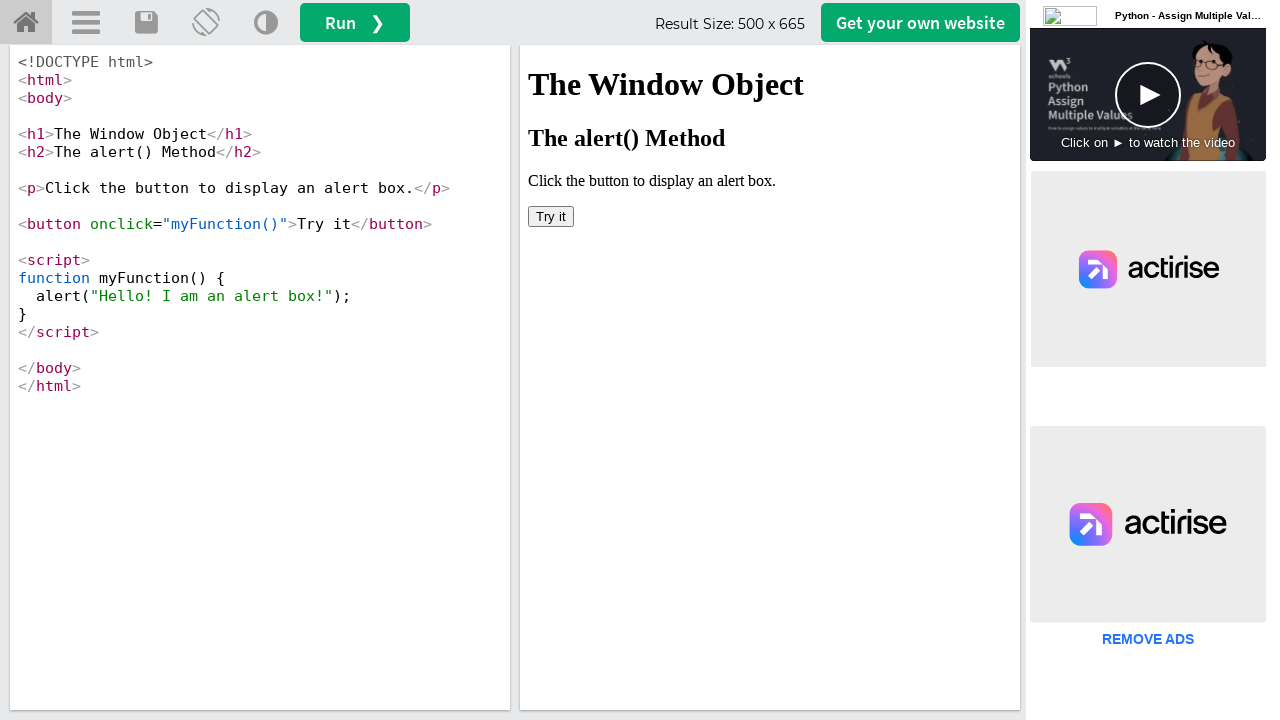

Navigated to W3Schools tryit page for JavaScript alert demo
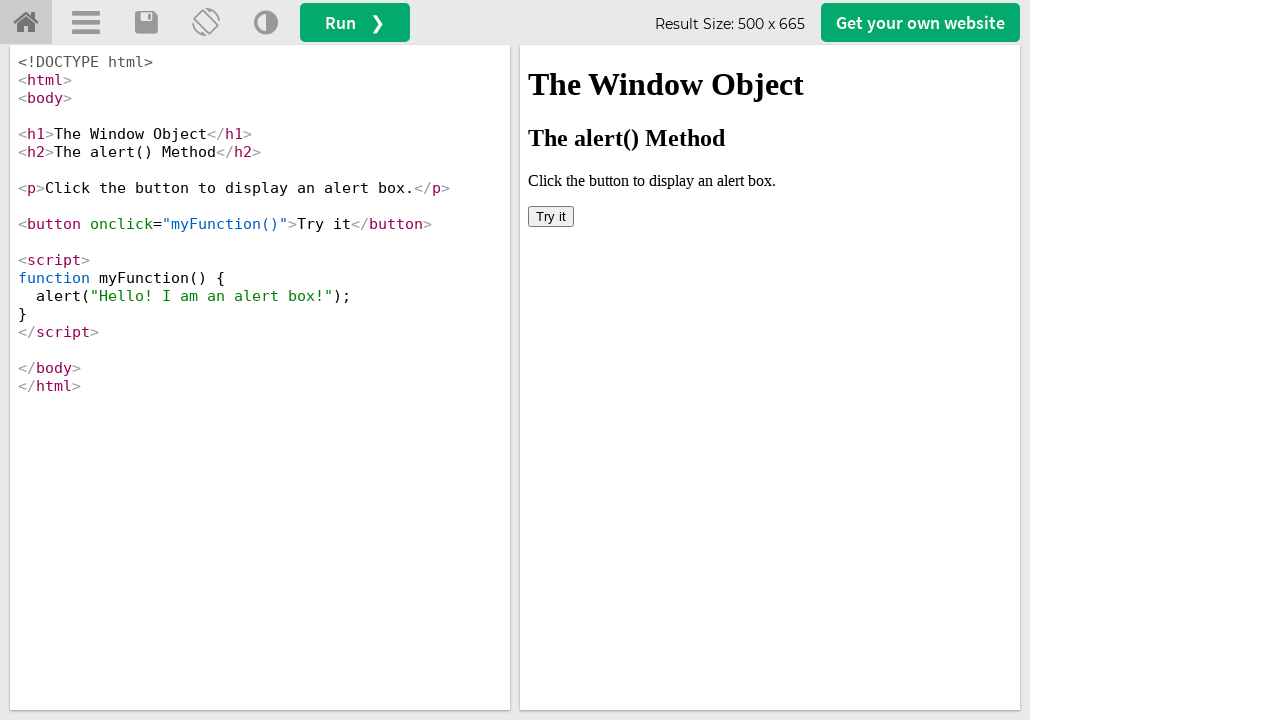

Located the iframe element containing the demo
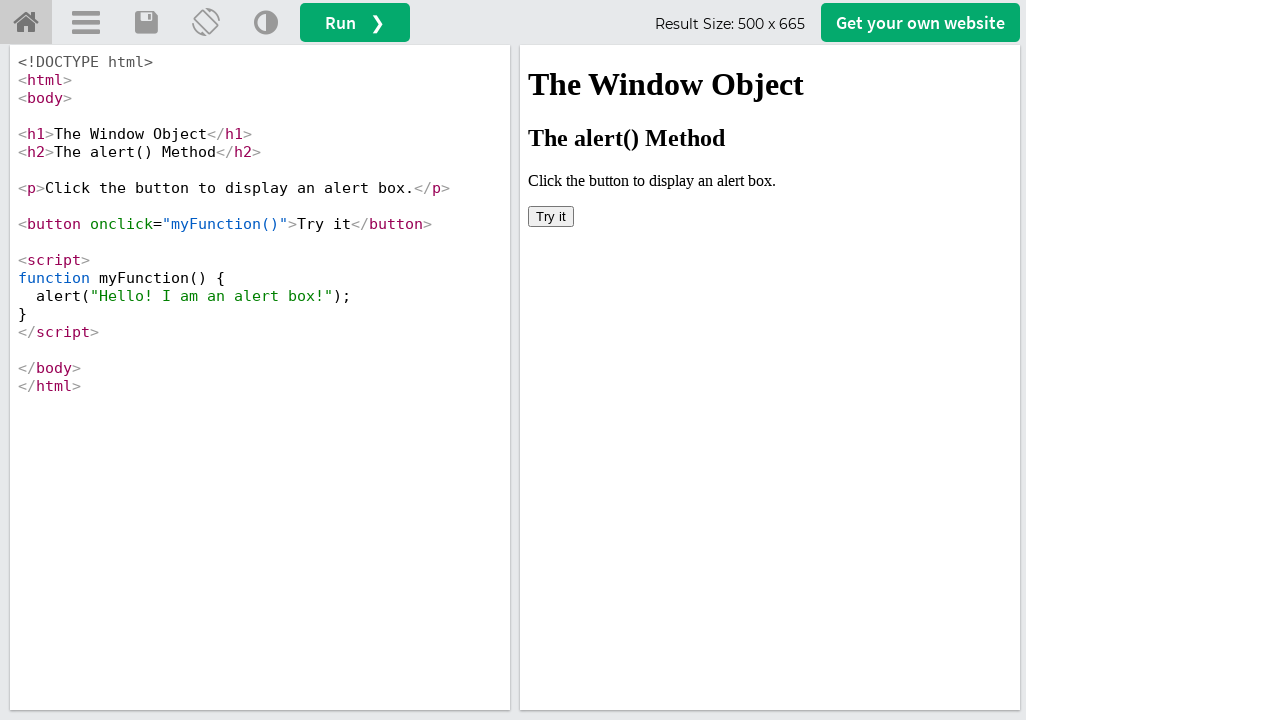

Switched to the iframe content frame
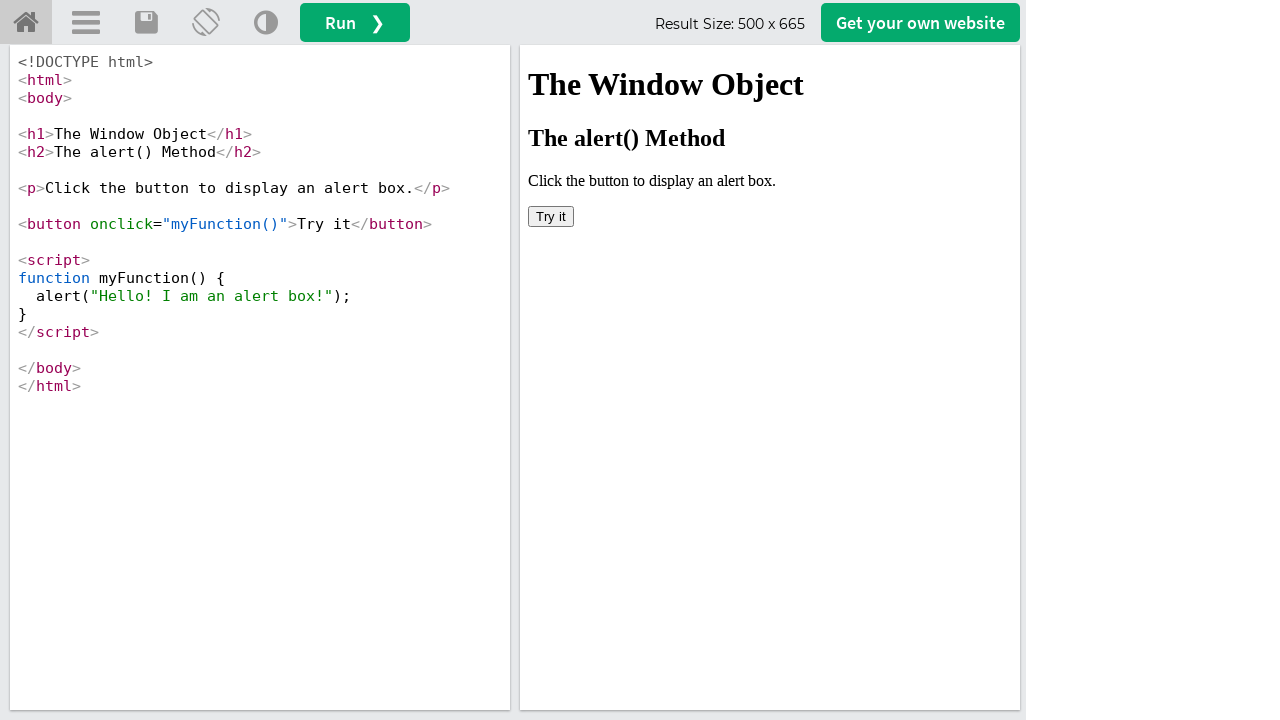

Set up dialog handler to accept alerts
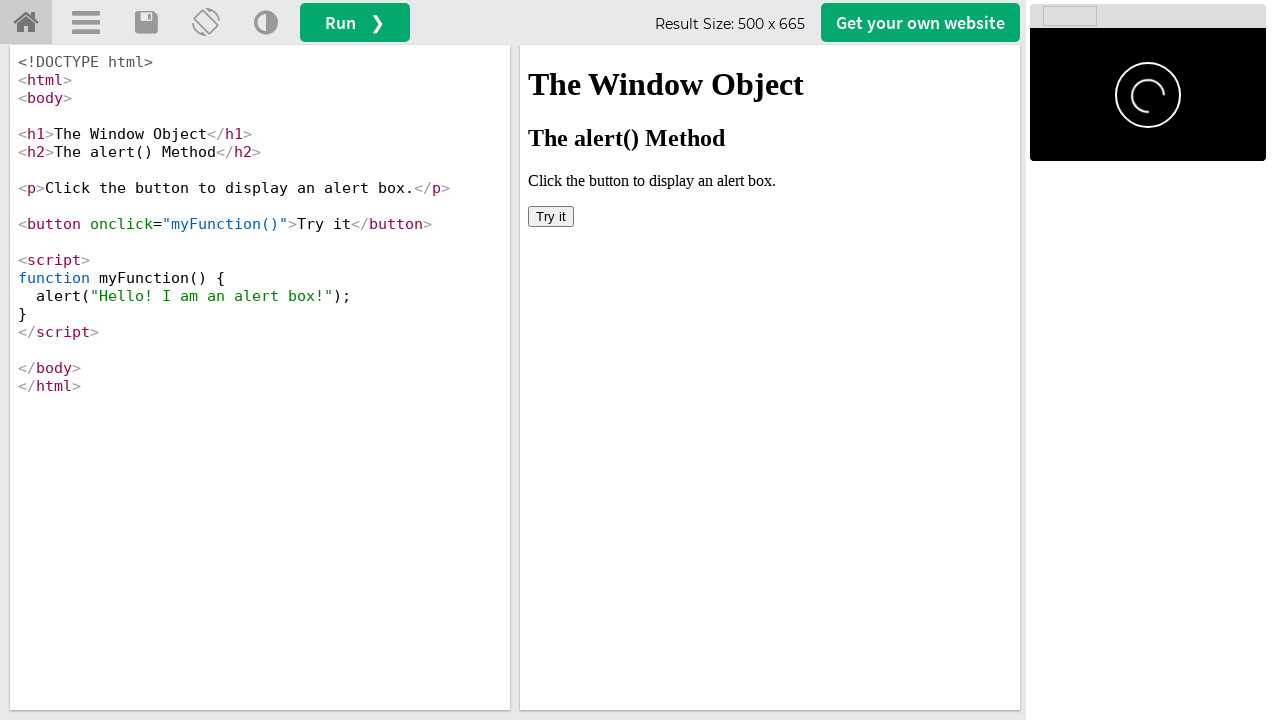

Clicked button that triggers the JavaScript alert at (551, 216) on xpath=//html/body/button
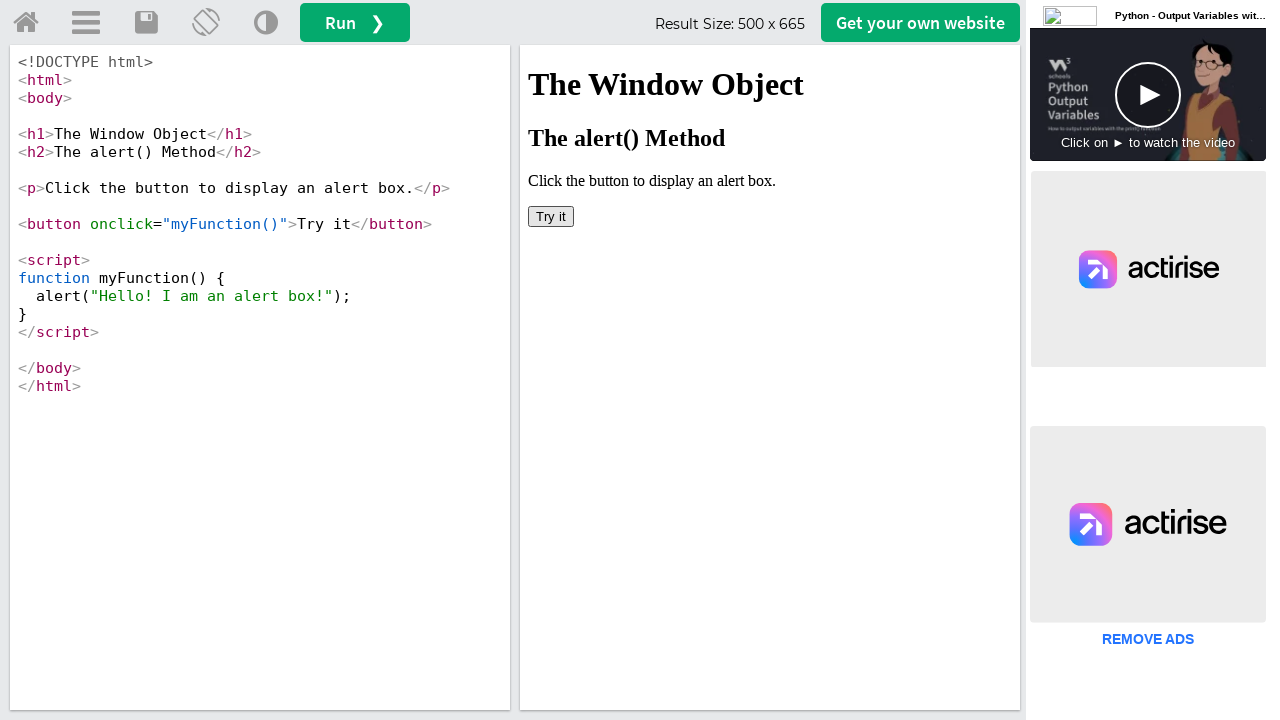

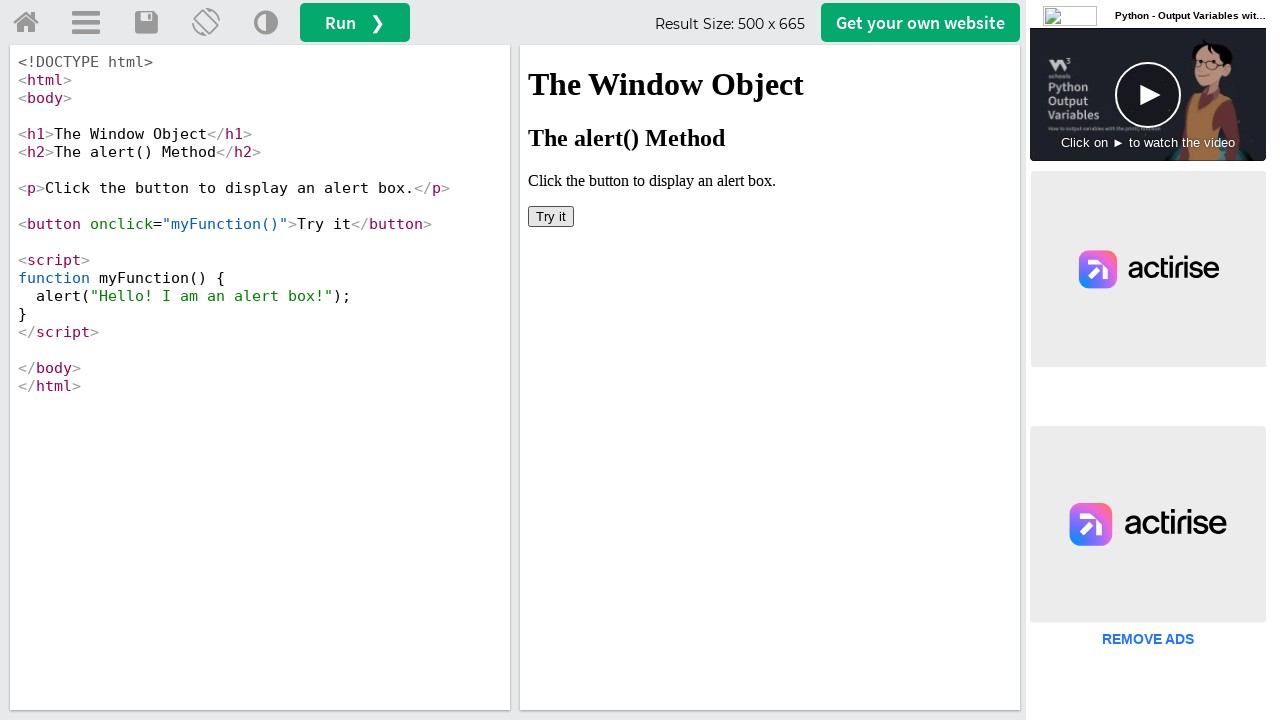